Tests calendar validation by navigating to the offers page and clicking on the date picker input group to open the calendar

Starting URL: https://rahulshettyacademy.com/seleniumPractise/#/offers

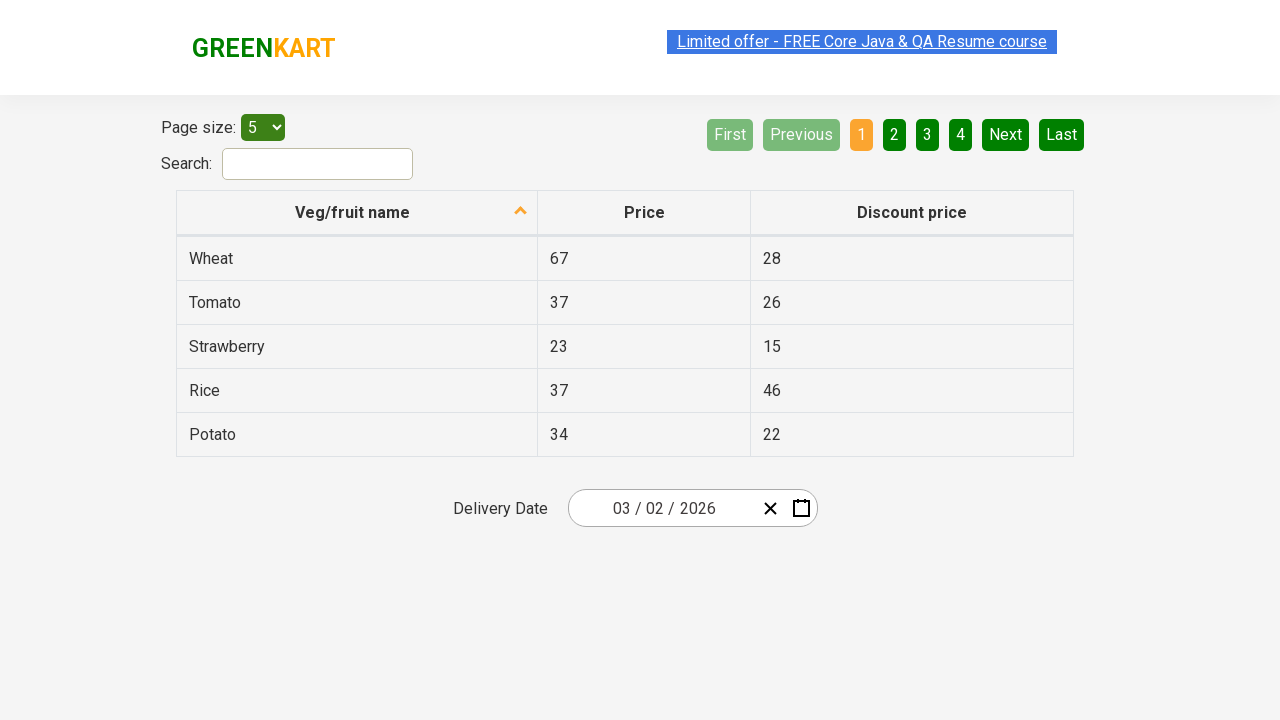

Navigated to offers page
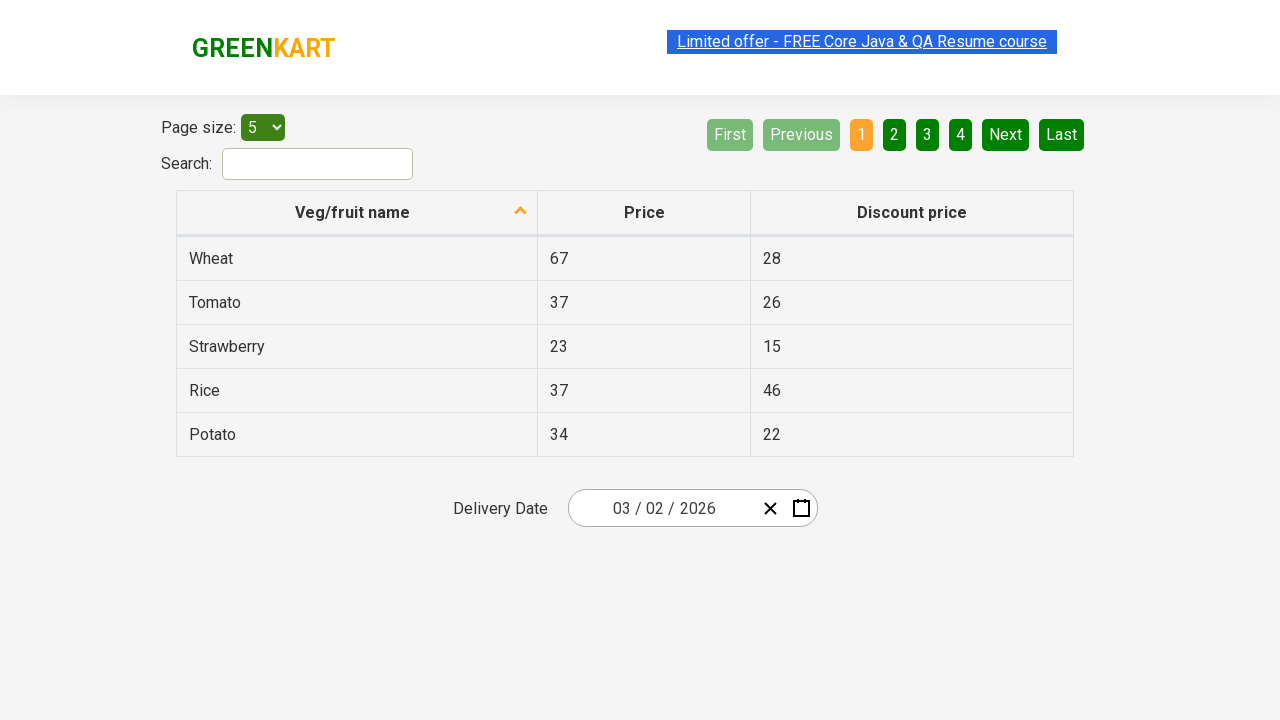

Clicked on the date picker input group to open the calendar at (662, 508) on .react-date-picker__inputGroup
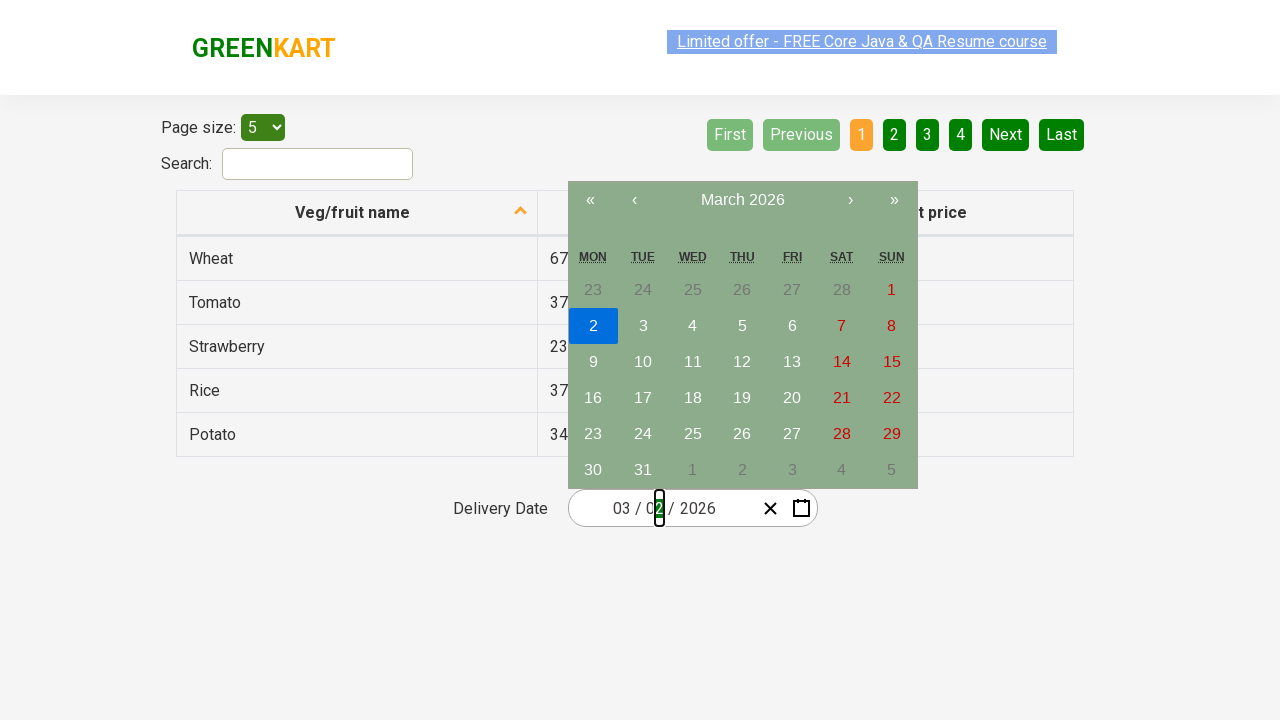

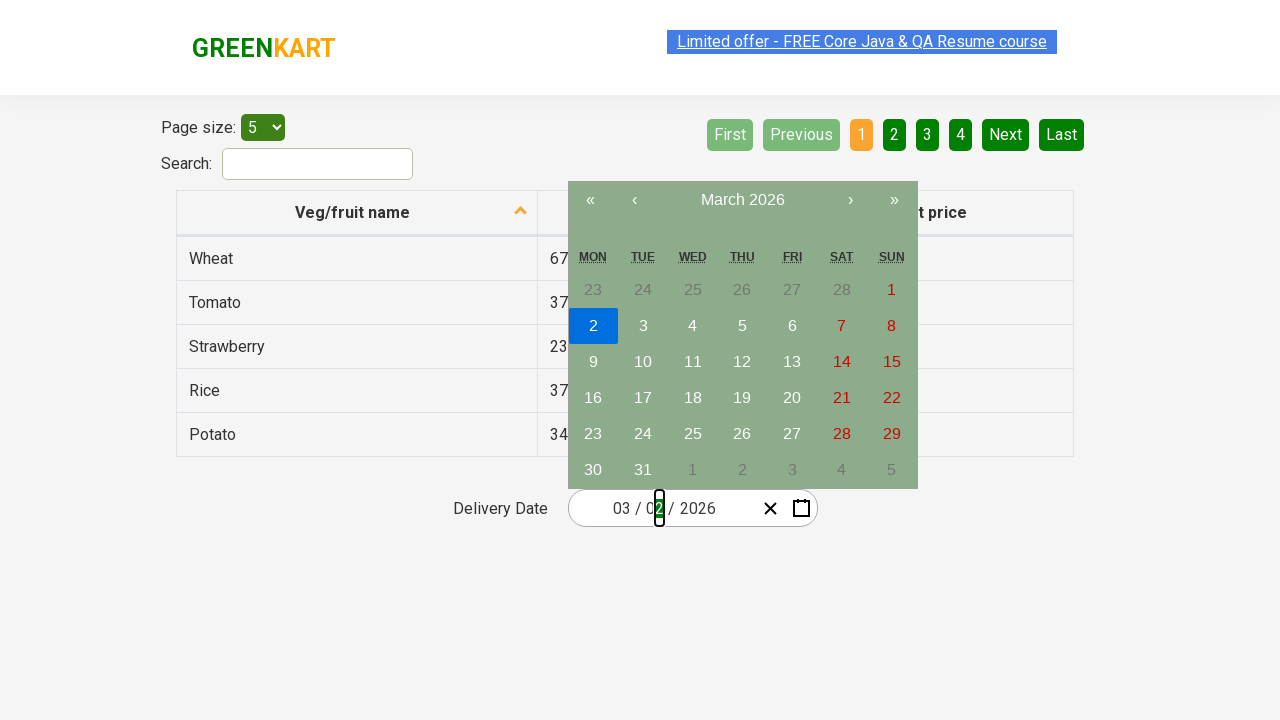